Tests that the currently applied filter link is highlighted with 'selected' class.

Starting URL: https://demo.playwright.dev/todomvc

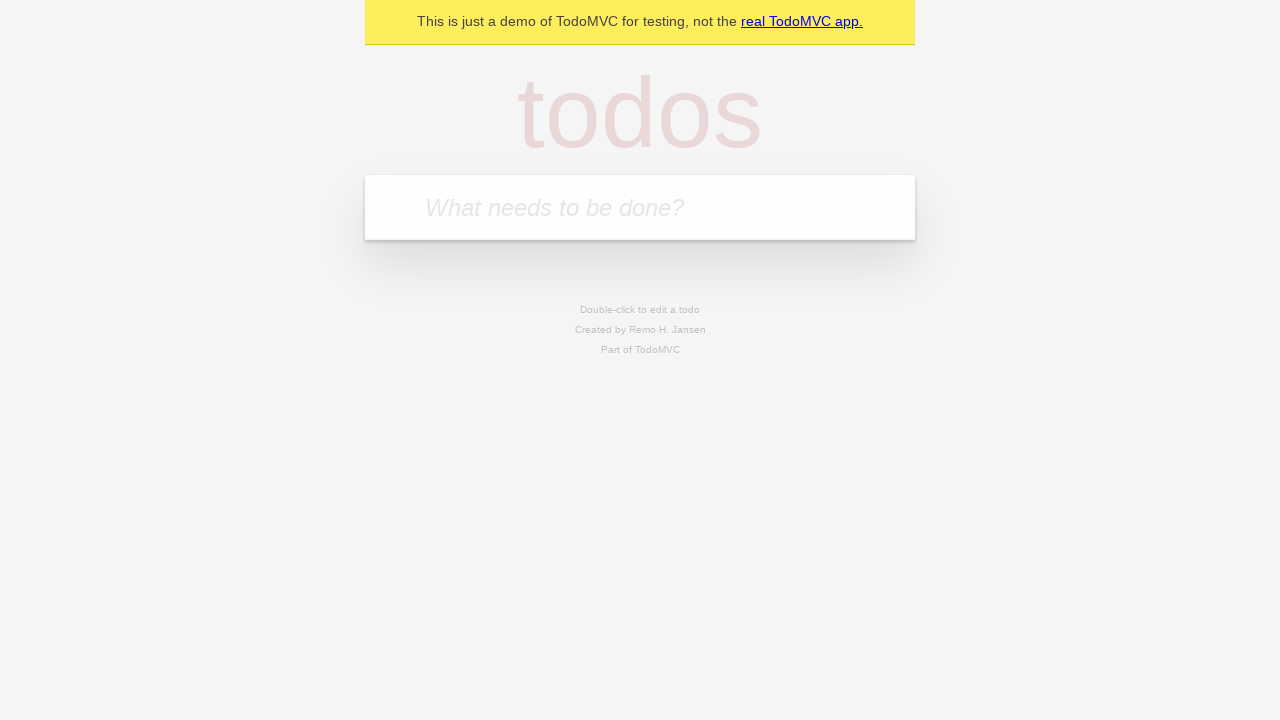

Filled todo input with 'buy some cheese' on internal:attr=[placeholder="What needs to be done?"i]
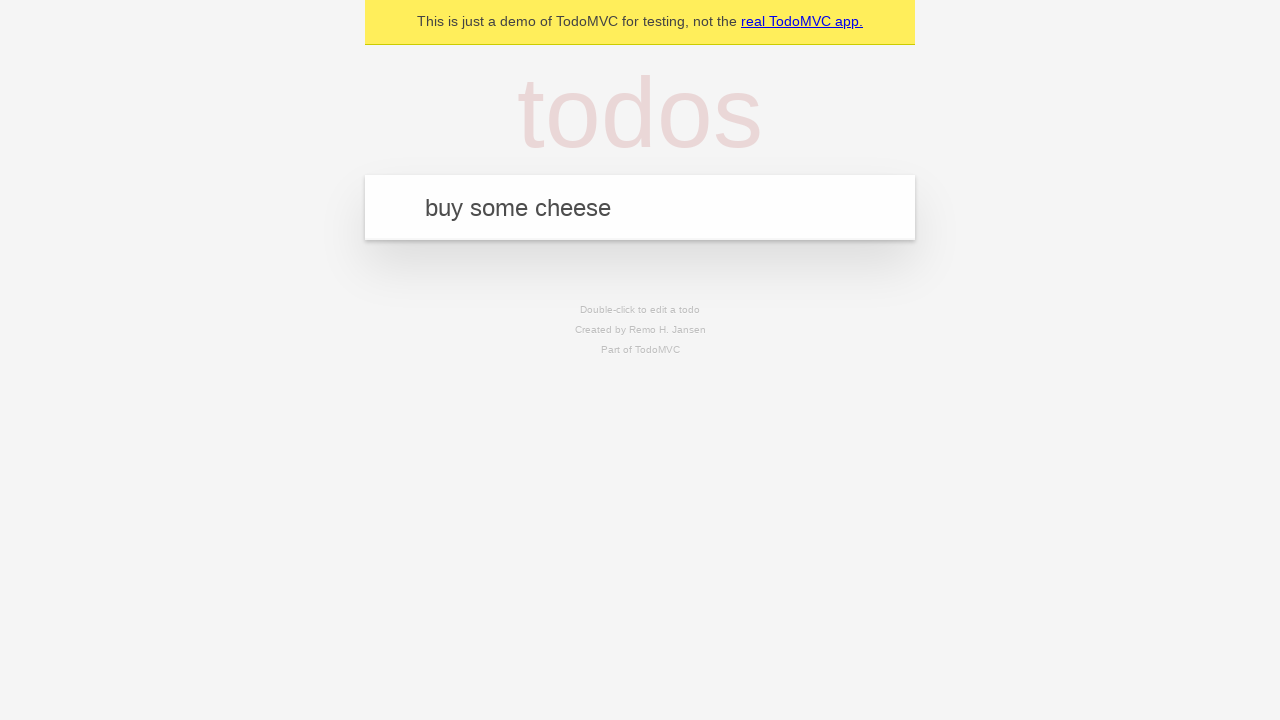

Pressed Enter to create todo 'buy some cheese' on internal:attr=[placeholder="What needs to be done?"i]
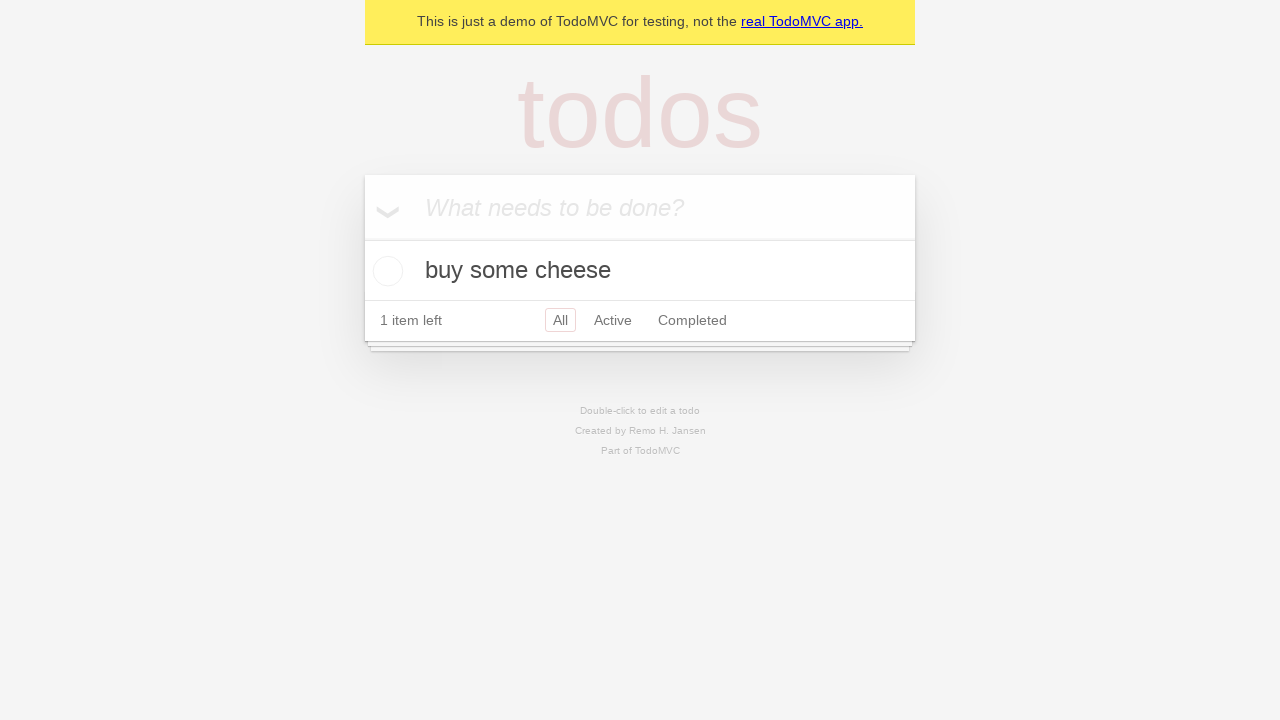

Filled todo input with 'feed the cat' on internal:attr=[placeholder="What needs to be done?"i]
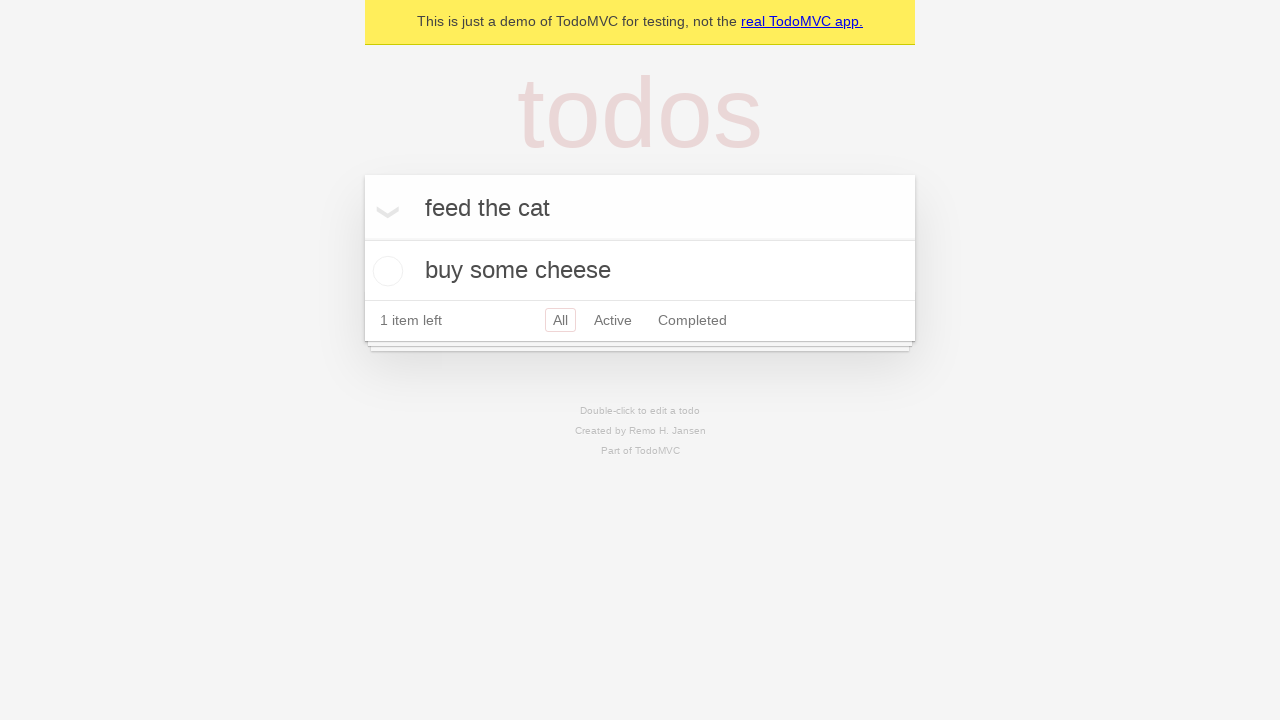

Pressed Enter to create todo 'feed the cat' on internal:attr=[placeholder="What needs to be done?"i]
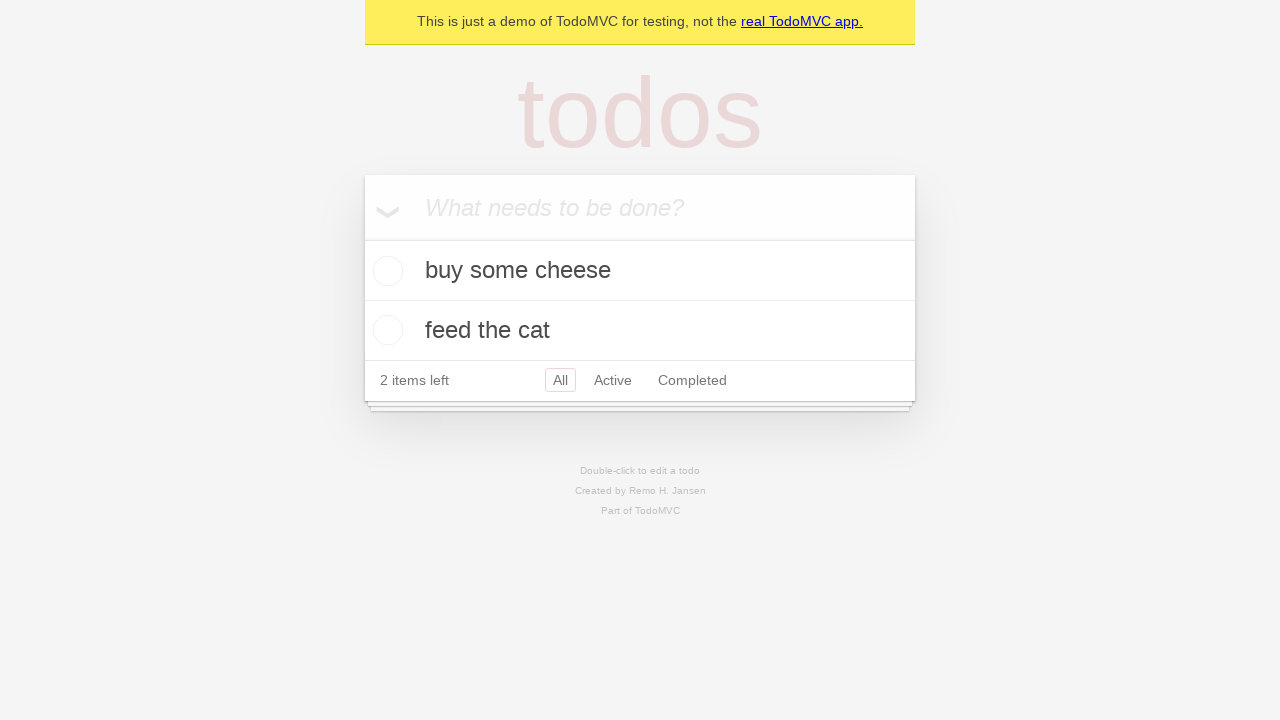

Filled todo input with 'book a doctors appointment' on internal:attr=[placeholder="What needs to be done?"i]
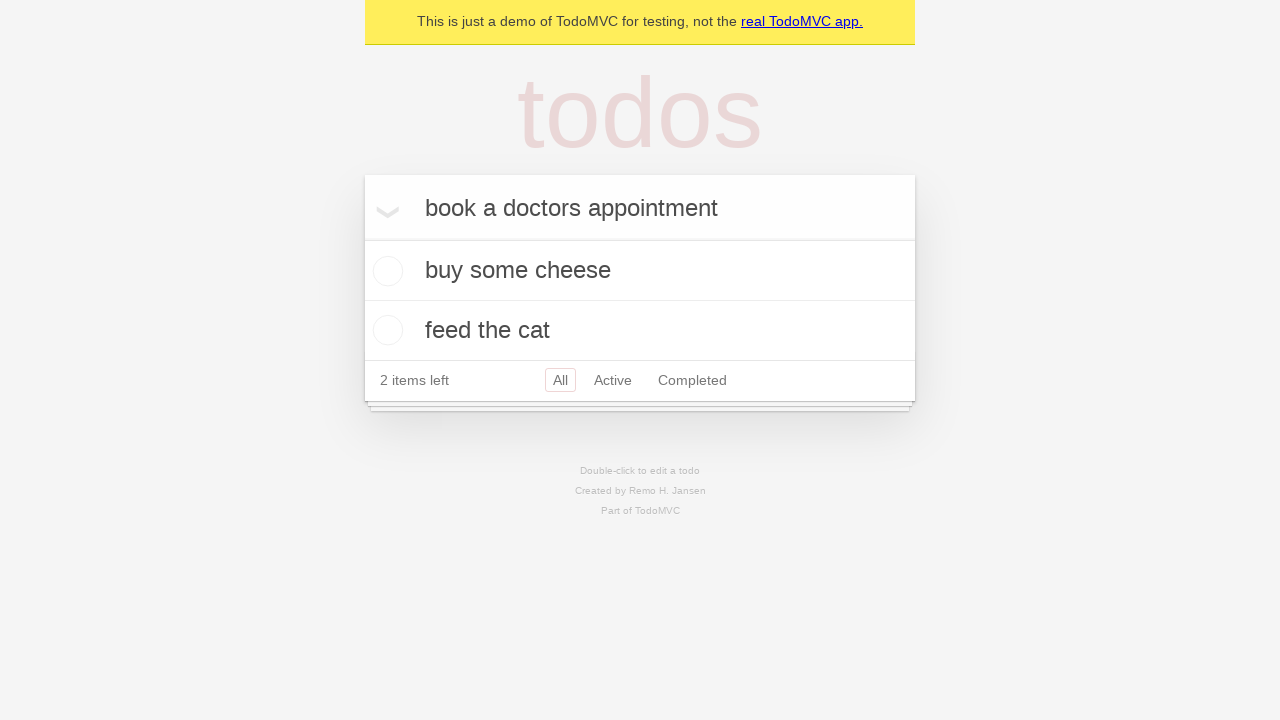

Pressed Enter to create todo 'book a doctors appointment' on internal:attr=[placeholder="What needs to be done?"i]
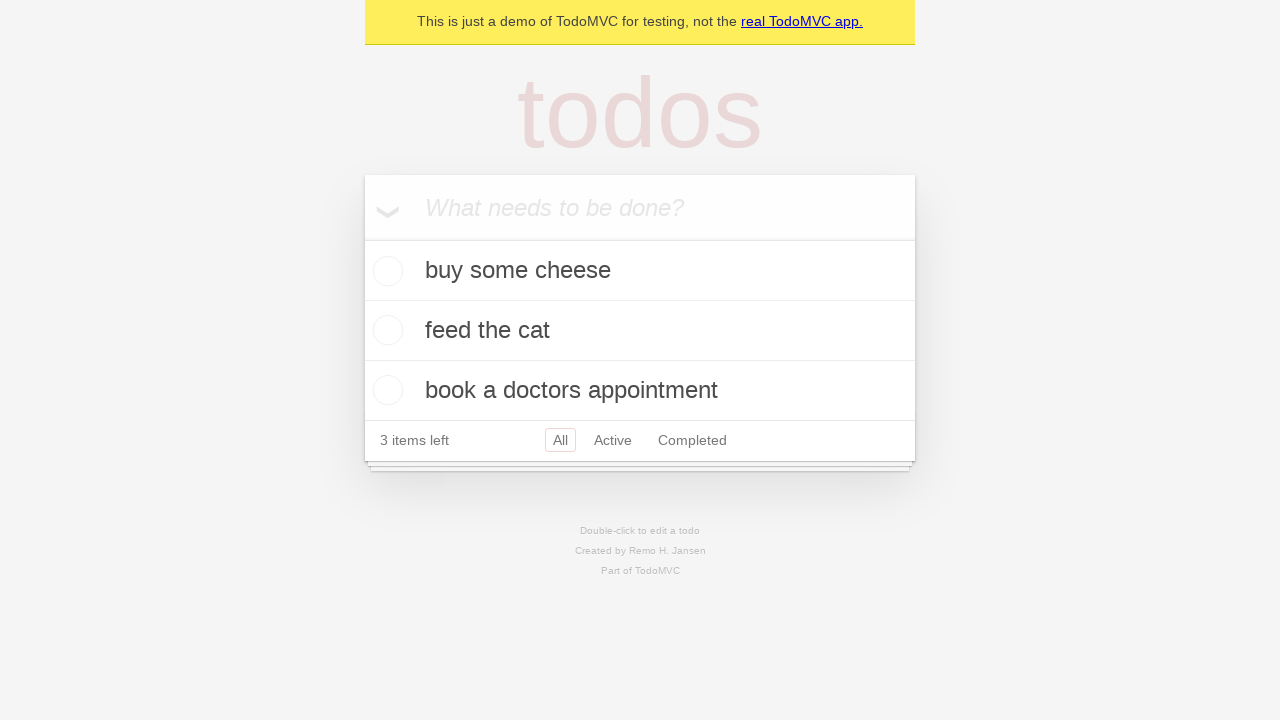

Waited for todos to be saved in localStorage
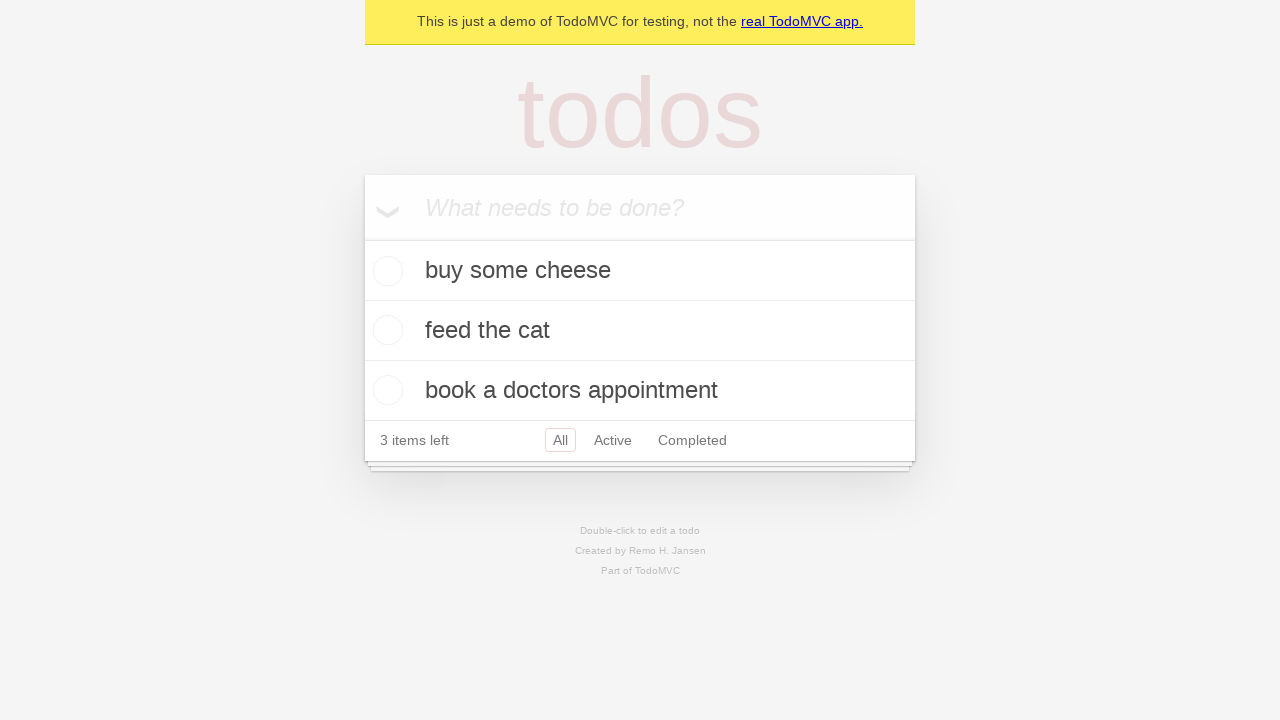

Located Active filter link
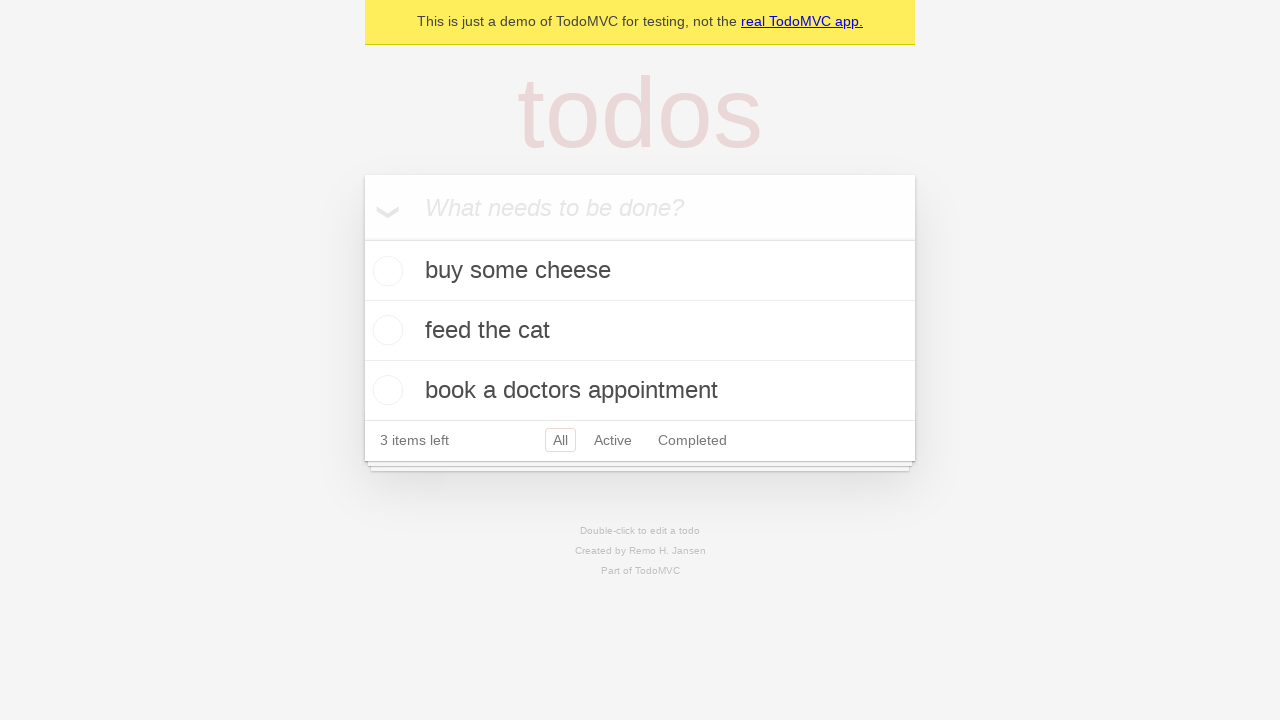

Located Completed filter link
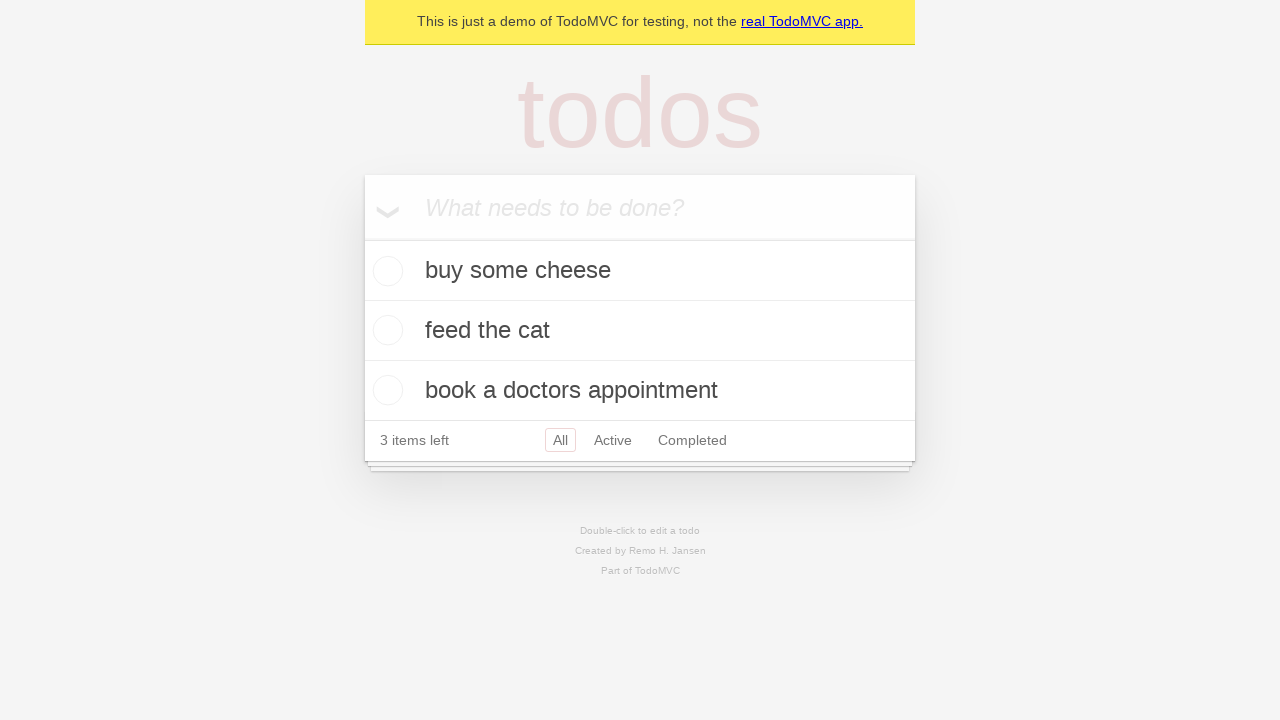

Clicked Active filter link at (613, 440) on internal:role=link[name="Active"i]
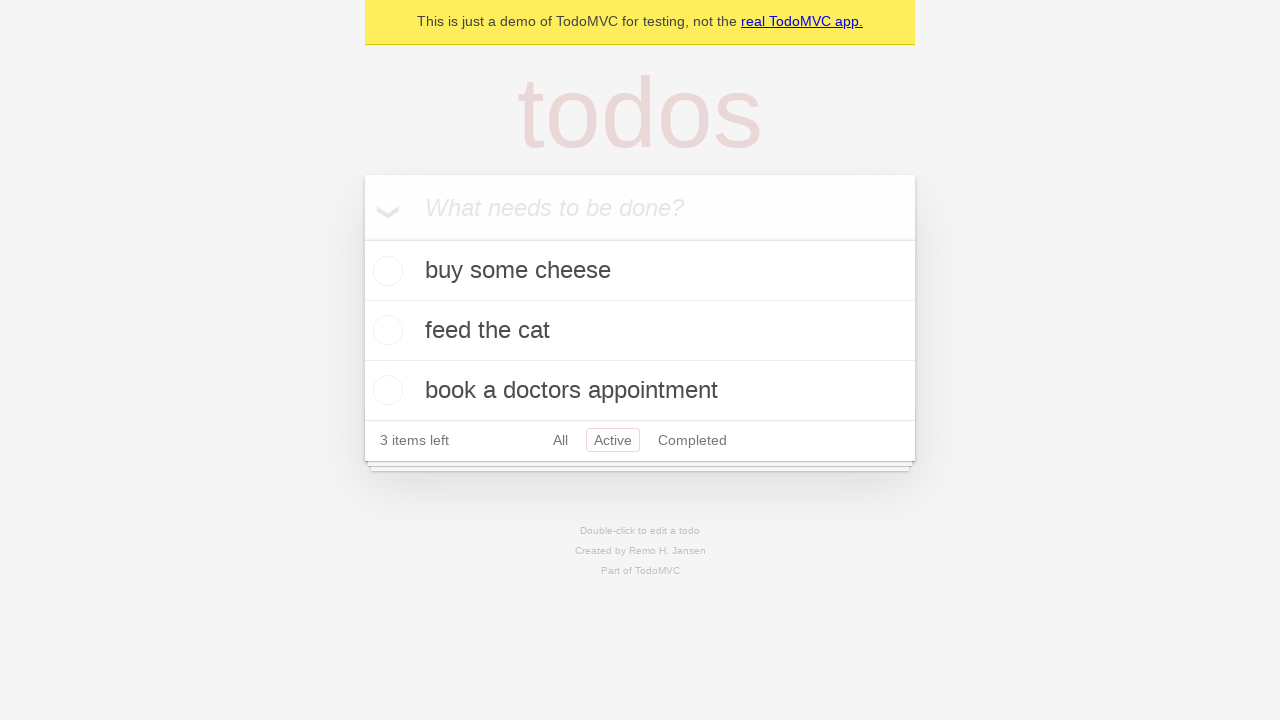

Clicked Completed filter link to verify it has 'selected' class highlighting at (692, 440) on internal:role=link[name="Completed"i]
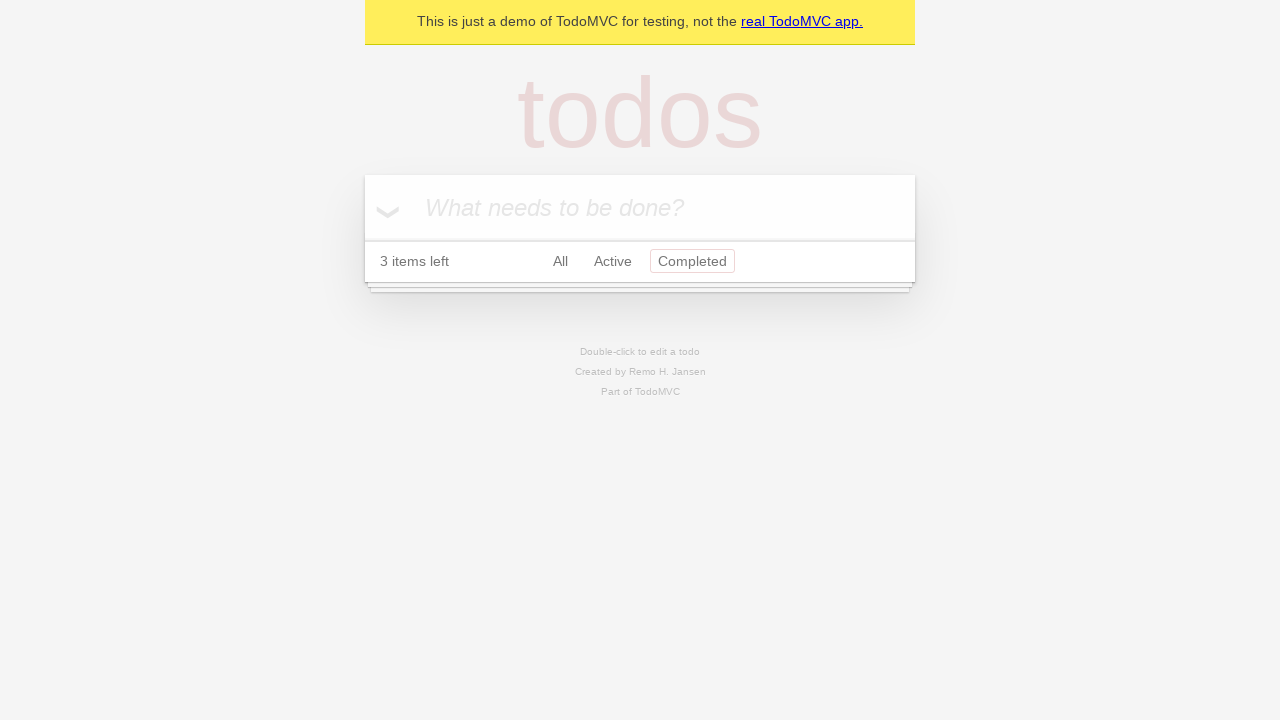

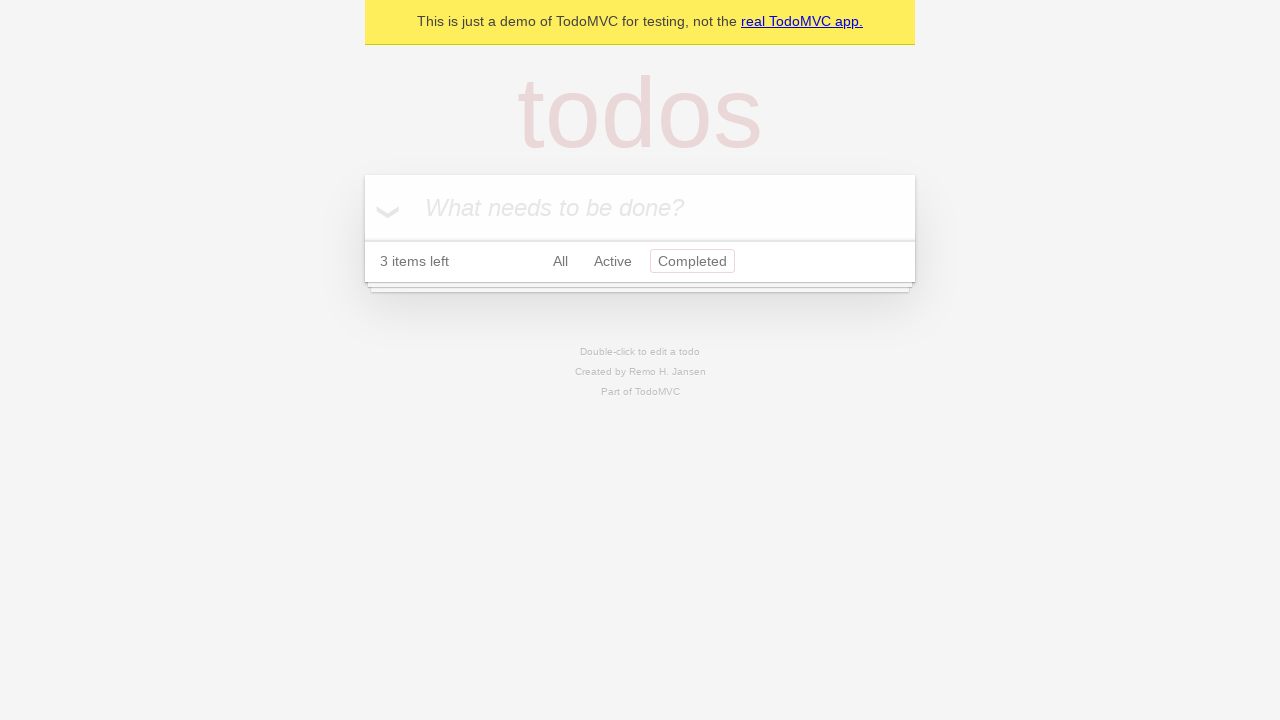